Tests multi-select dropdown functionality by selecting and deselecting various options using different methods, then navigates to another page and back

Starting URL: https://demoqa.com/select-menu

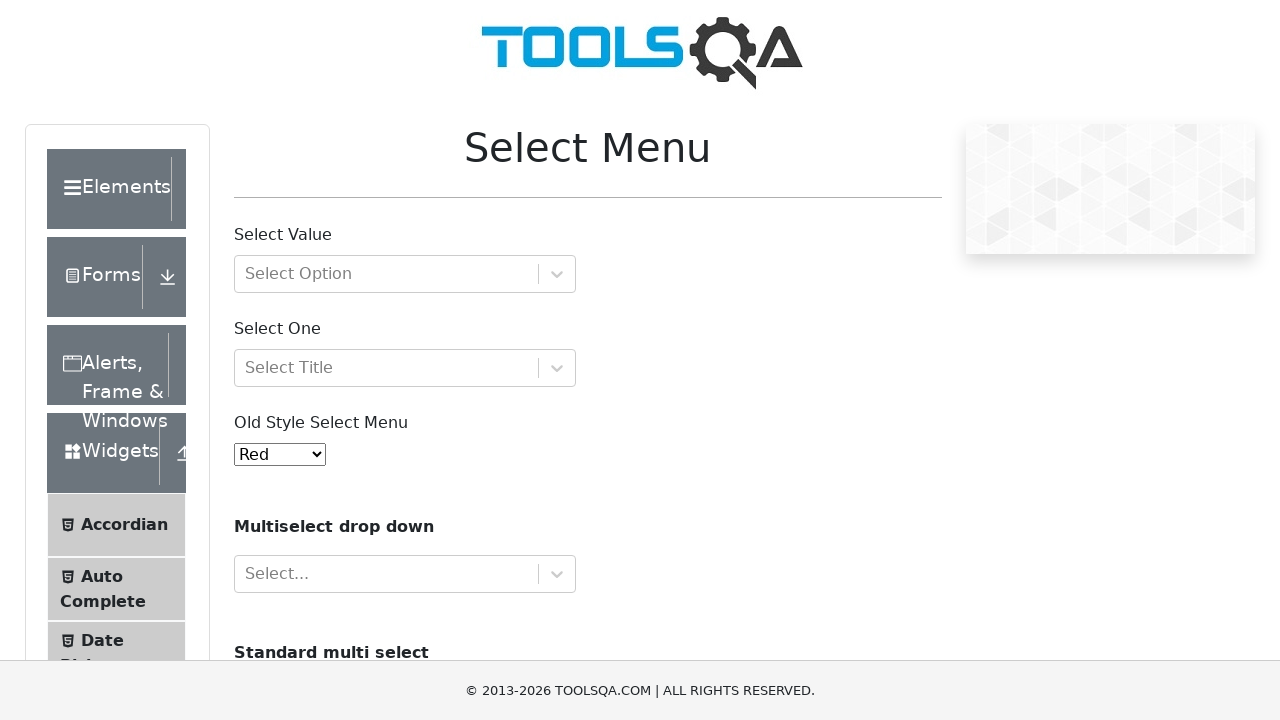

Located multi-select dropdown element with id 'cars'
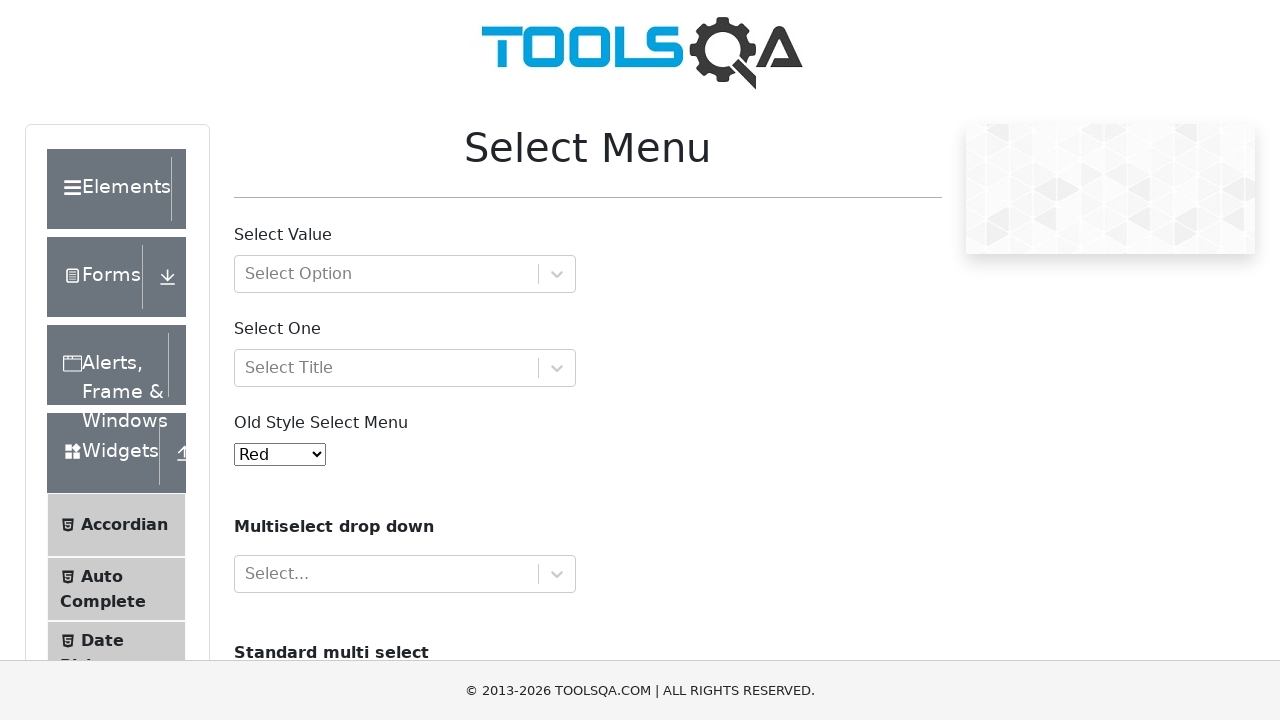

Selected option at index 0 from multi-select dropdown on #cars
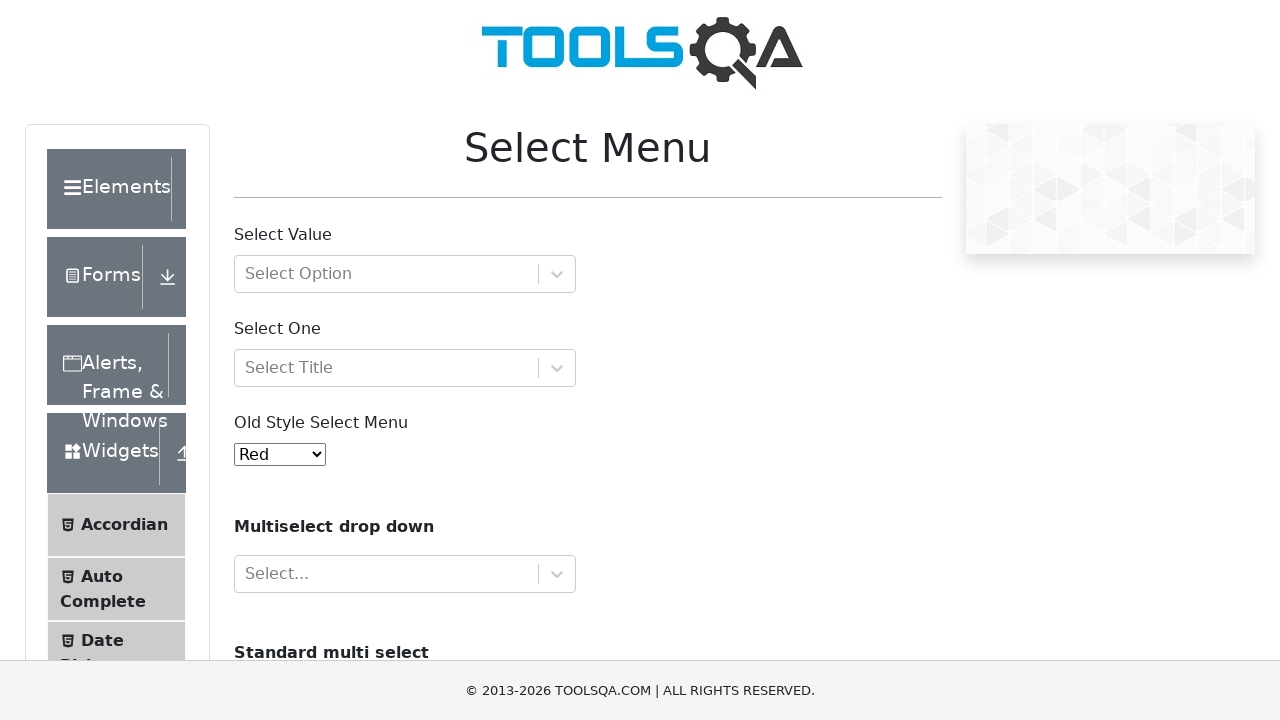

Waited 1000ms after selecting first option
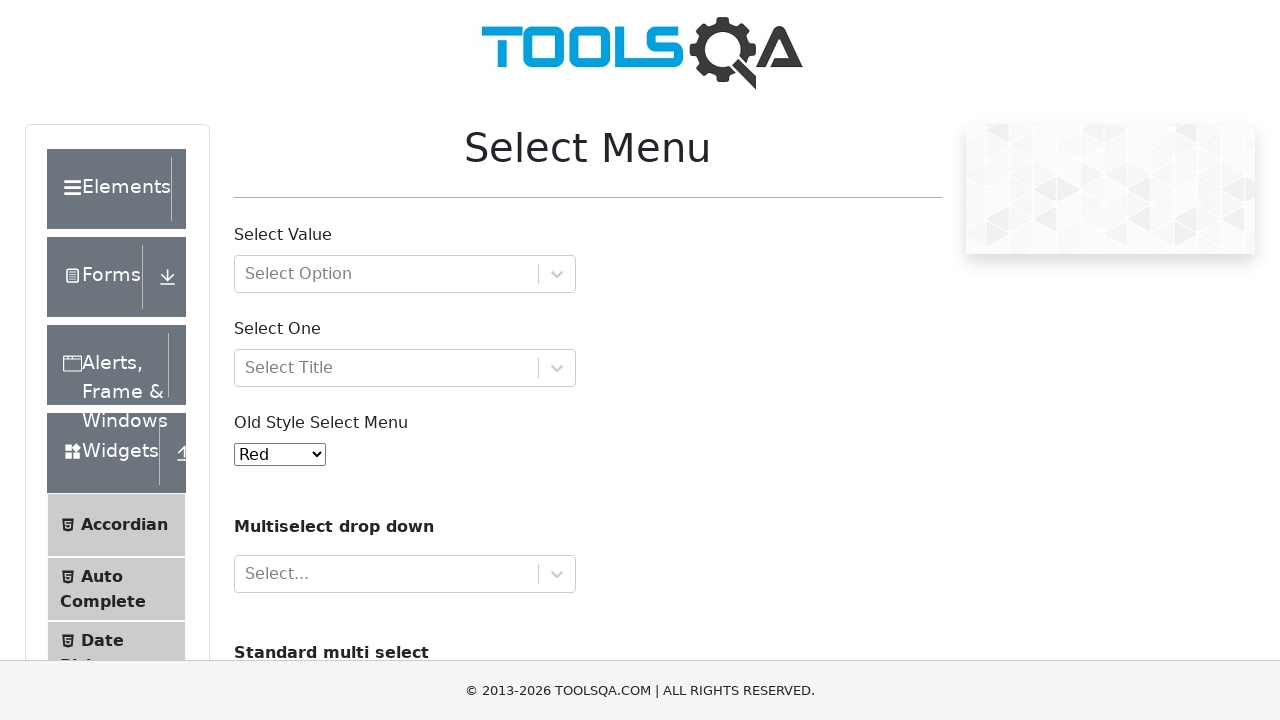

Selected option with value 'saab' from multi-select dropdown on #cars
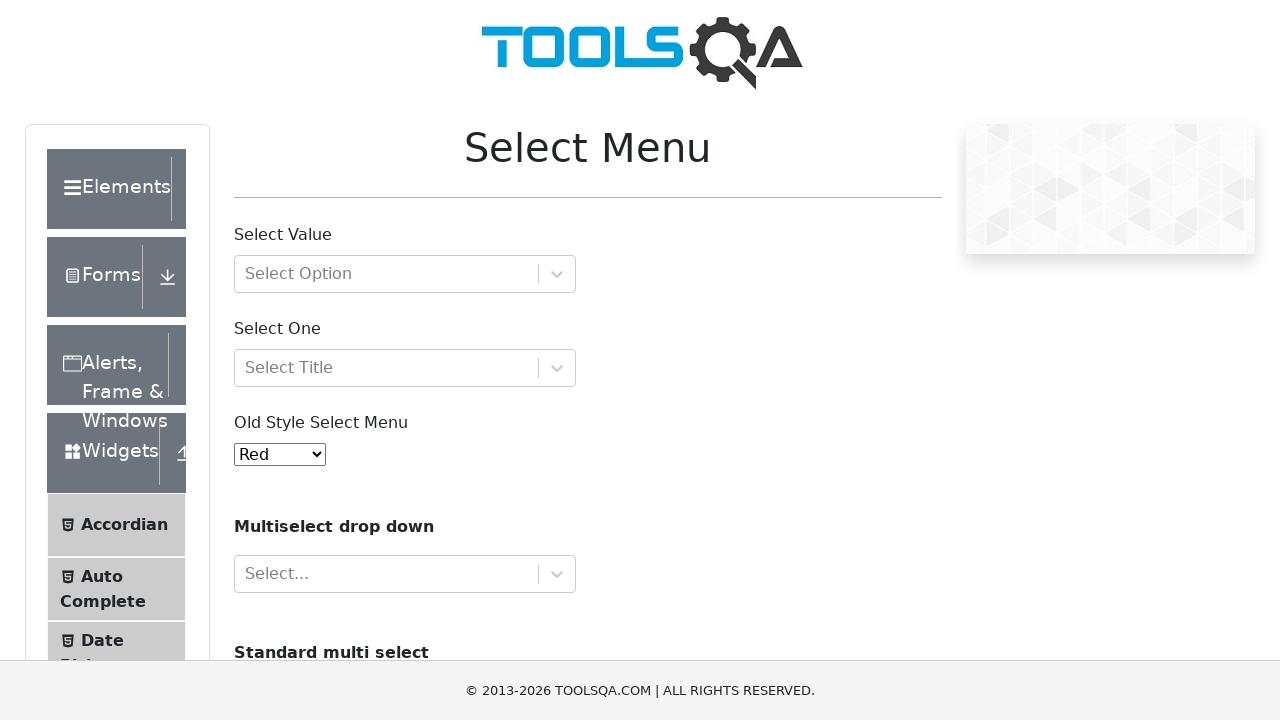

Waited 1000ms after selecting 'saab' option
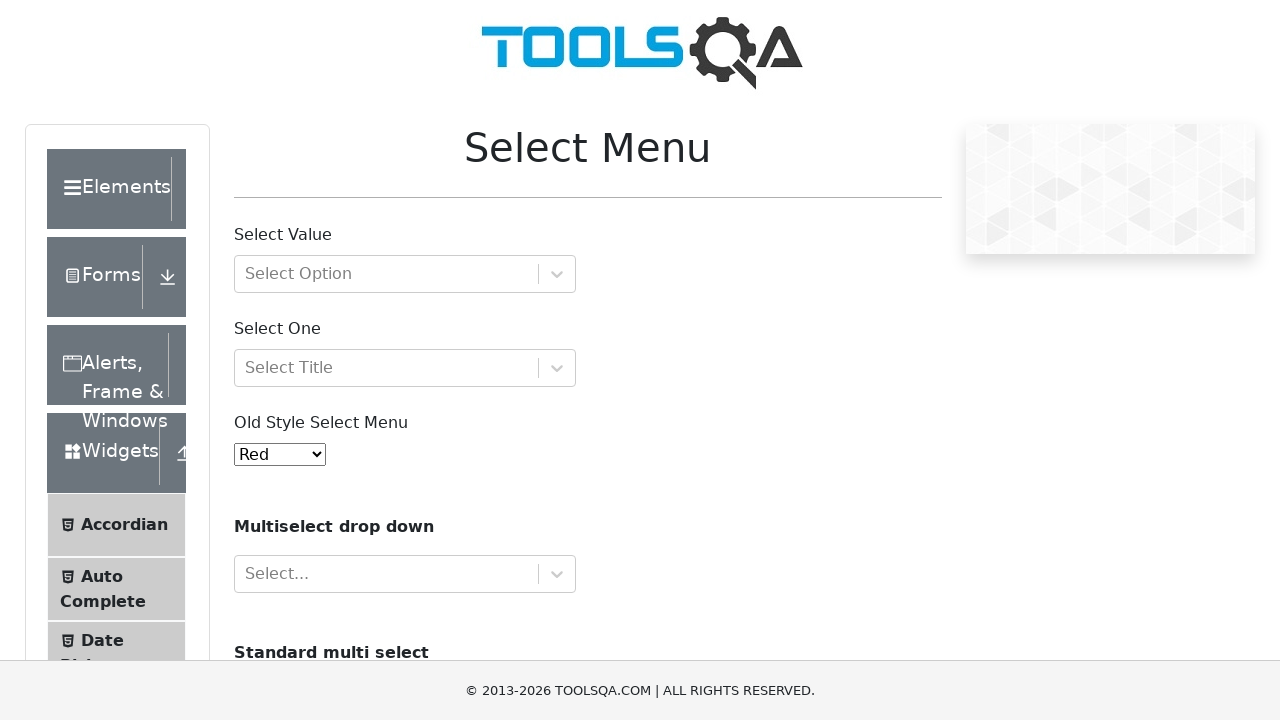

Selected option with label 'Opel' from multi-select dropdown on #cars
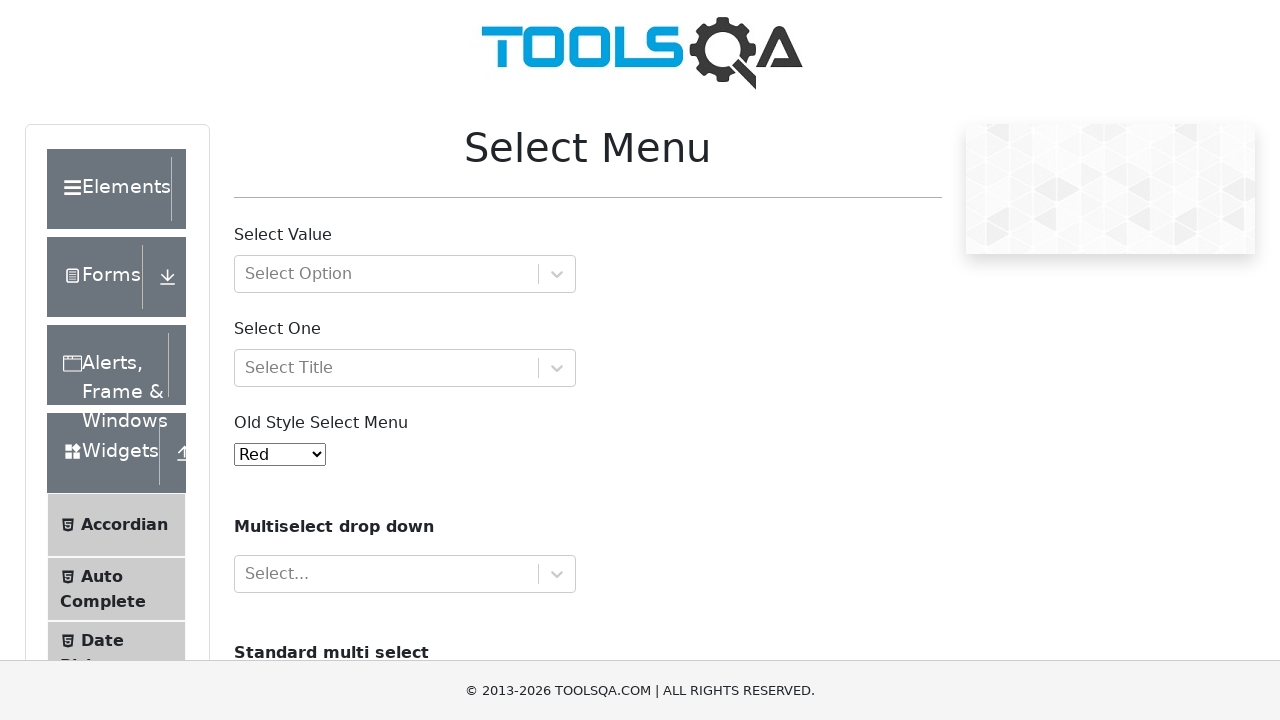

Waited 1000ms after selecting 'Opel' option
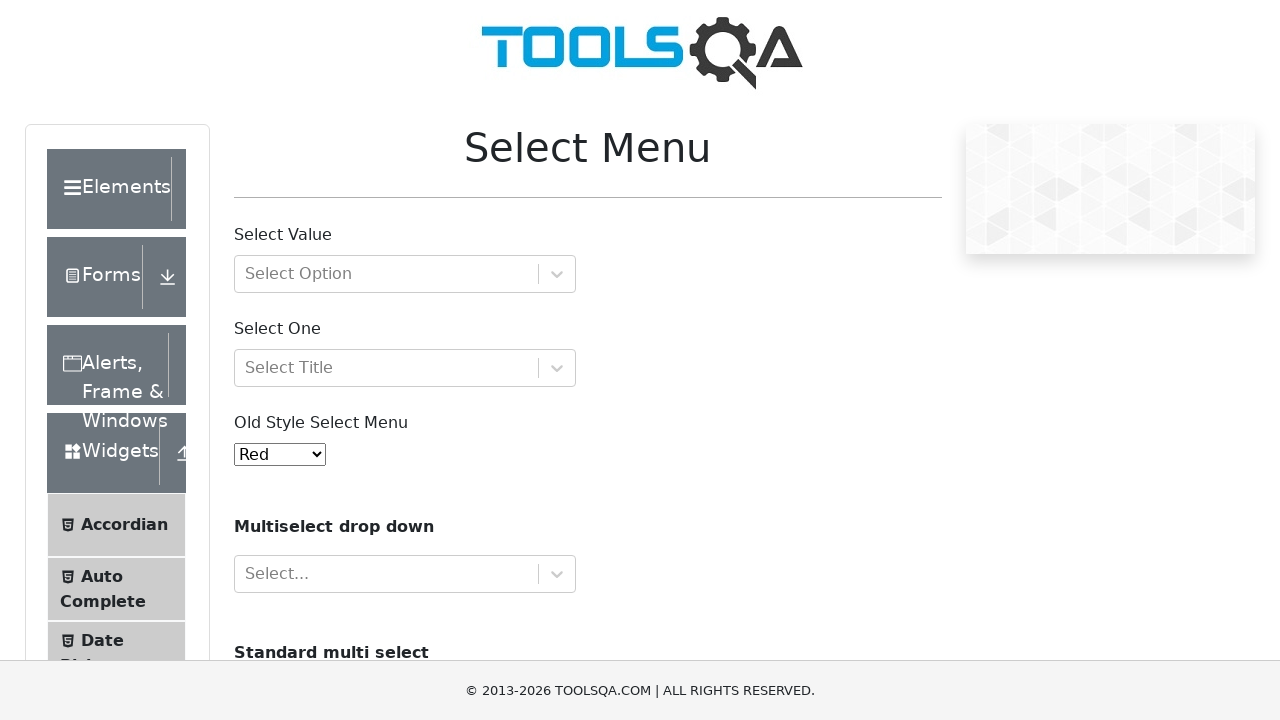

Selected option at index 3 from multi-select dropdown on #cars
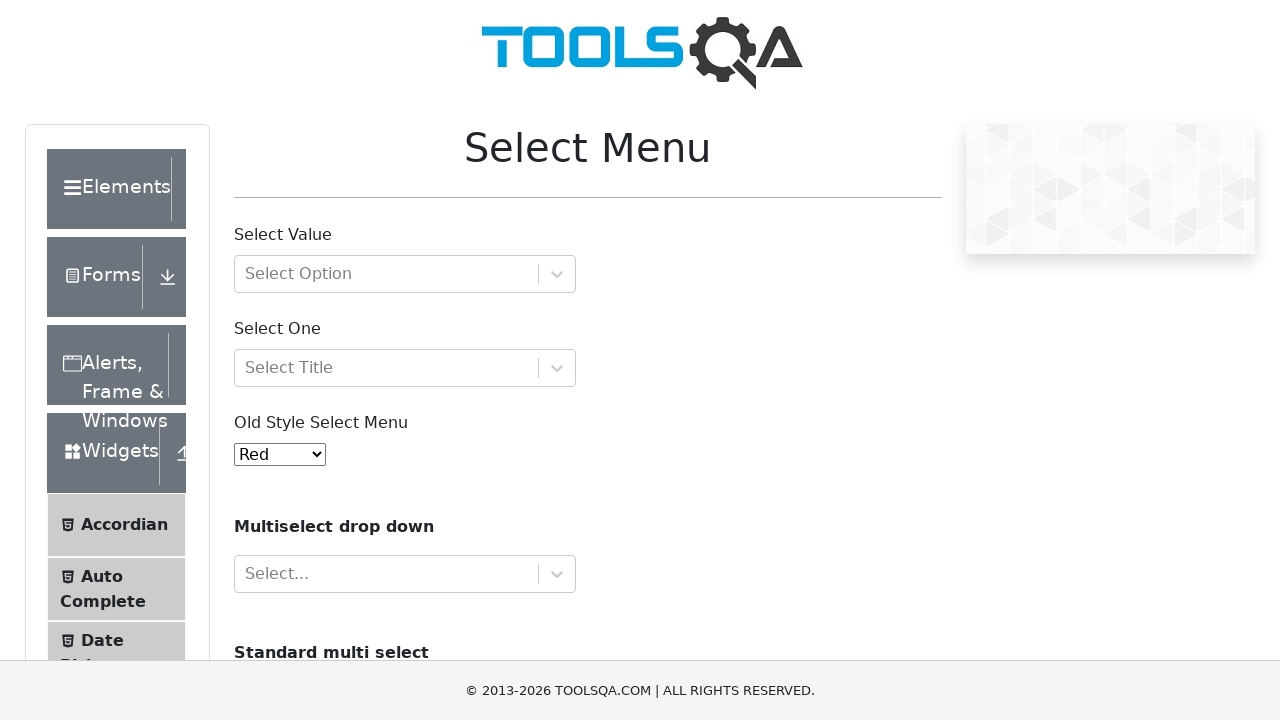

Waited 1000ms after selecting option at index 3
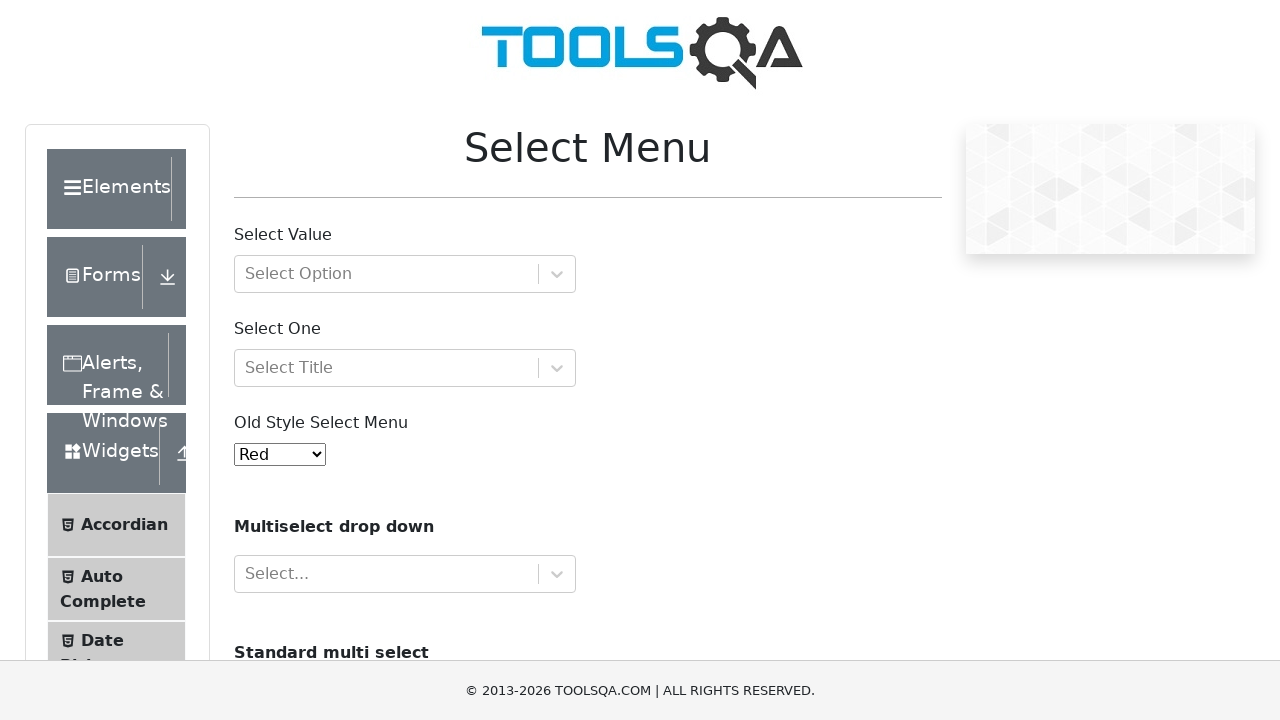

Retrieved first selected option text: 'Audi'
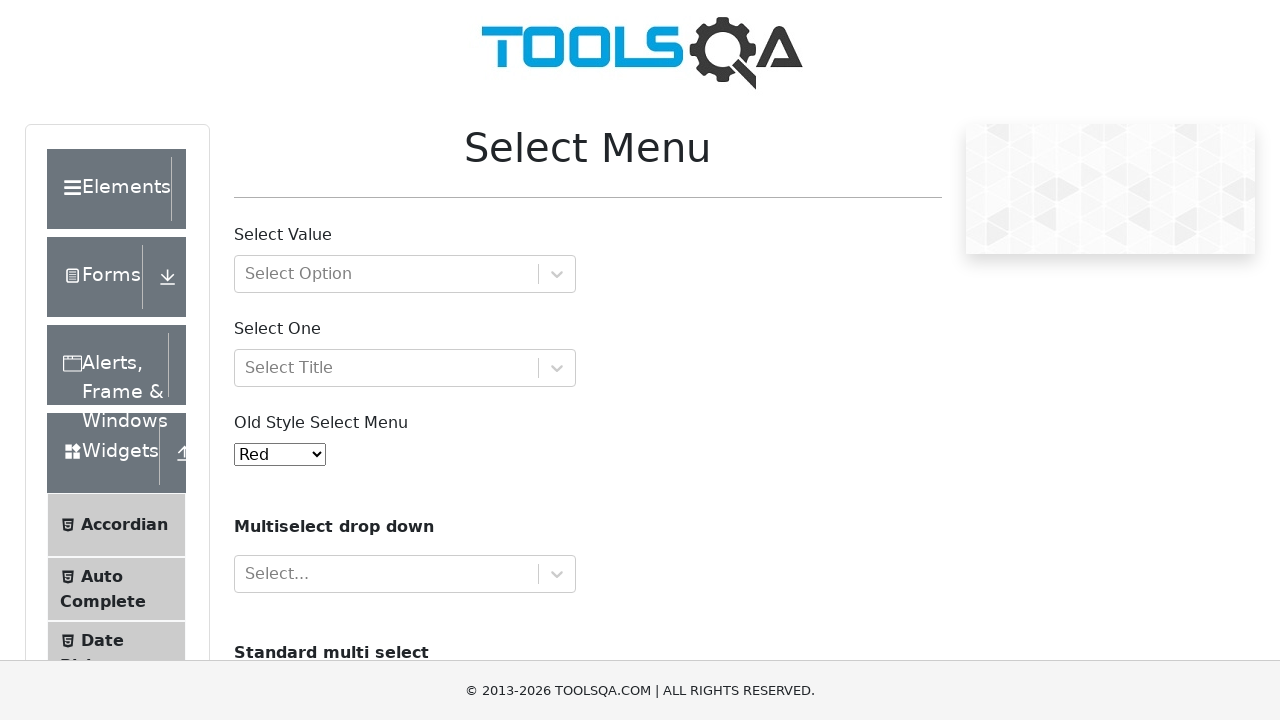

Deselected option at index 3 using JavaScript
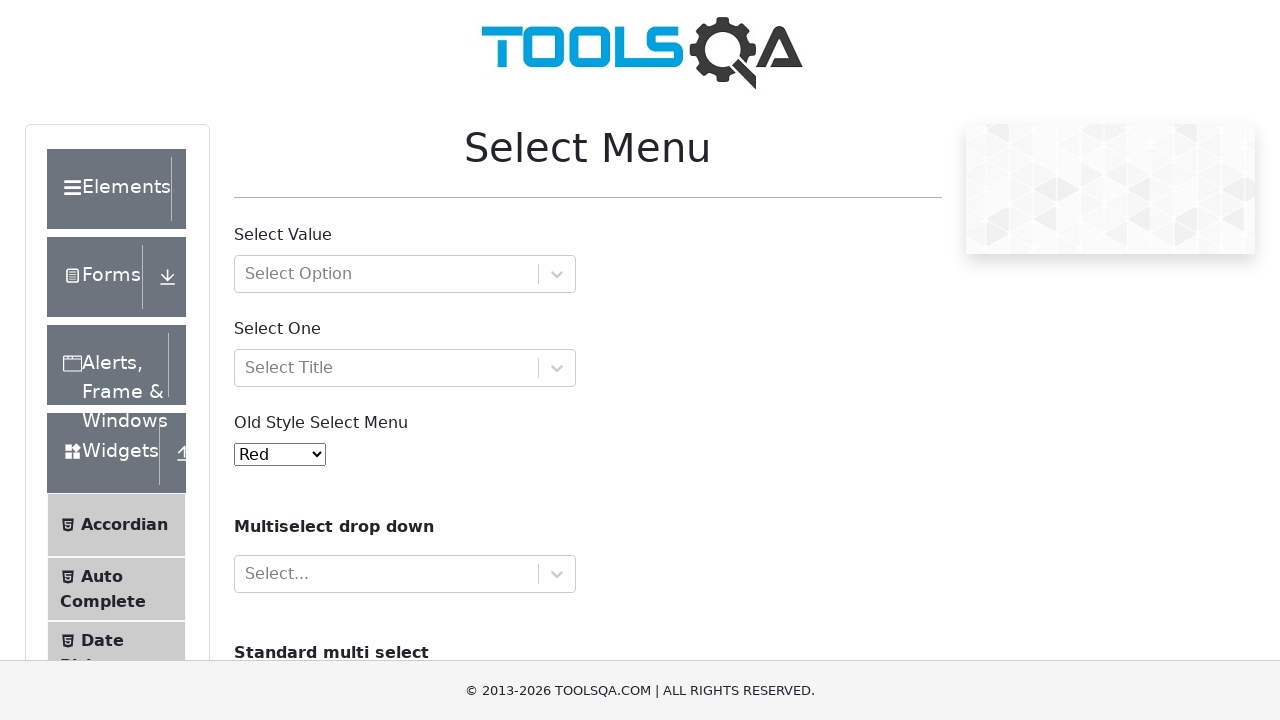

Waited 1000ms after deselecting index 3
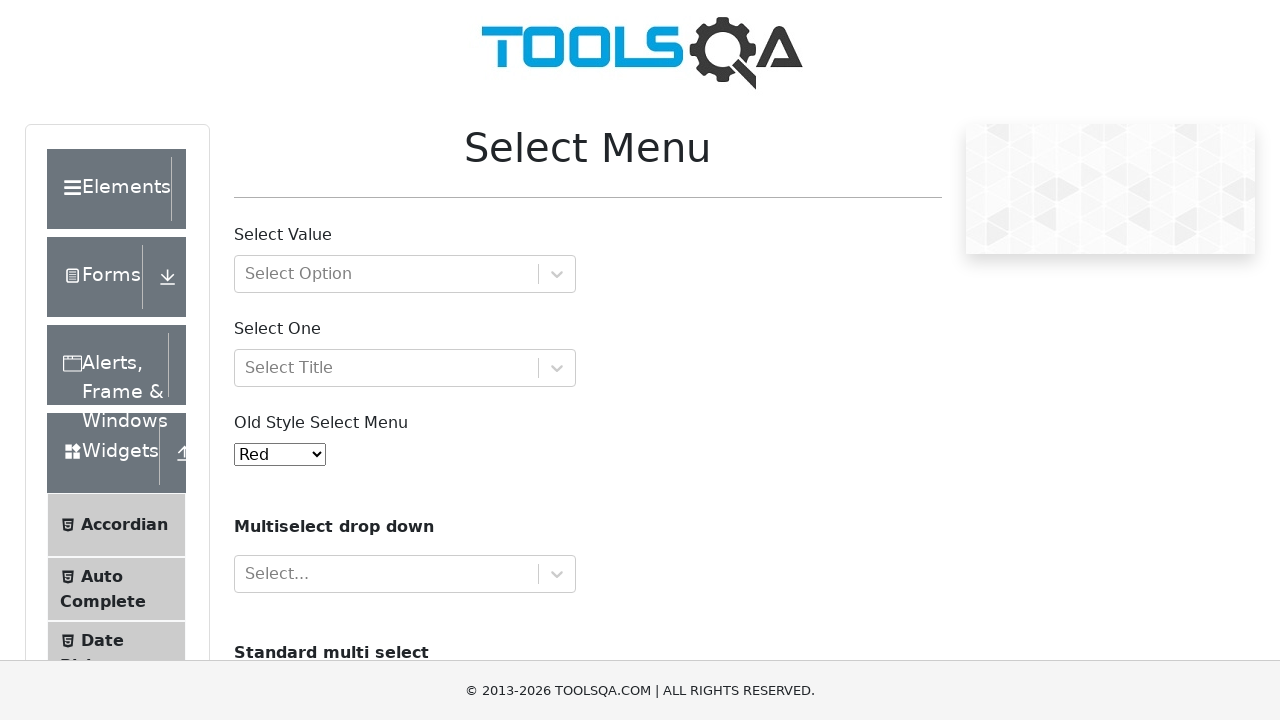

Deselected option with value 'opel' using JavaScript
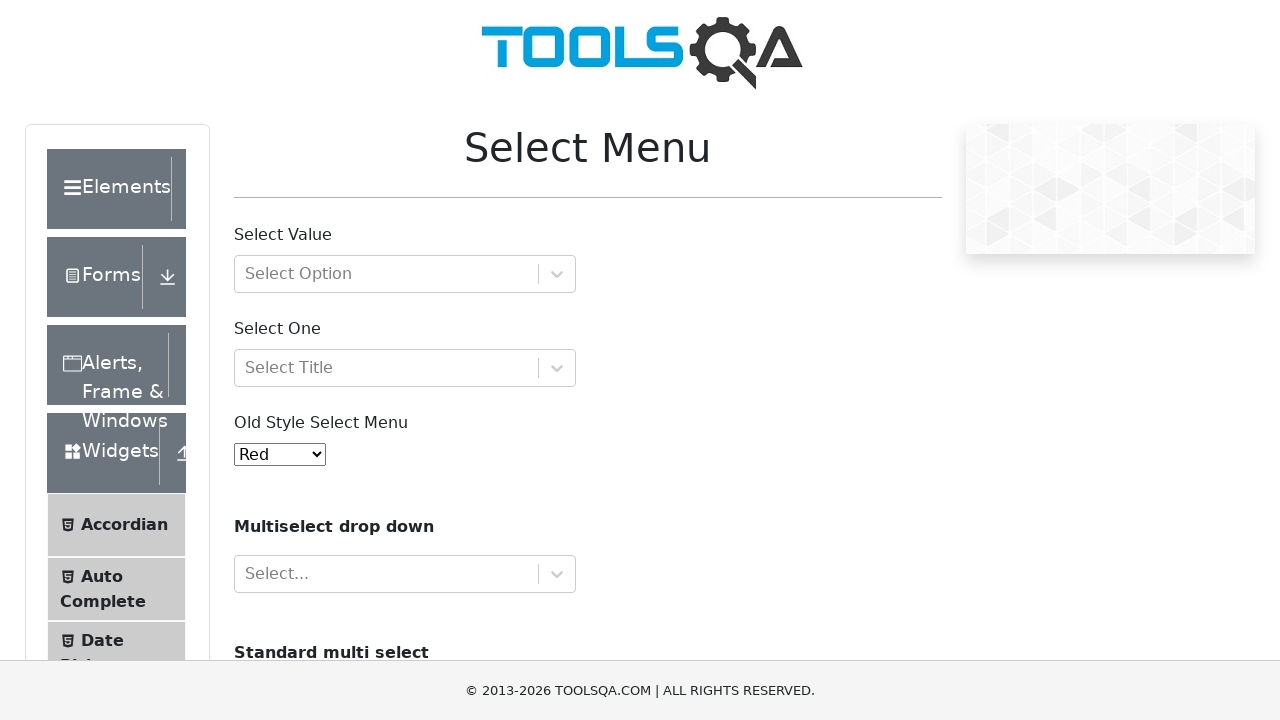

Waited 2000ms after deselecting 'opel'
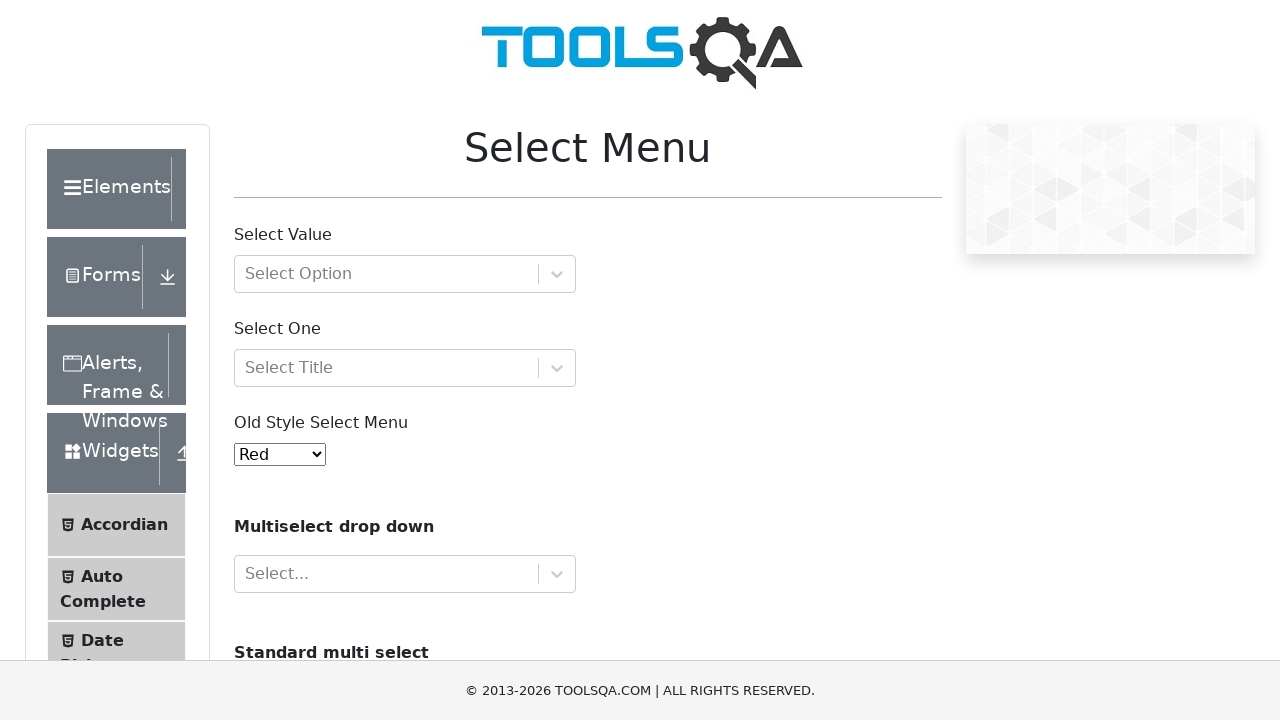

Deselected option with text 'Saab' using JavaScript
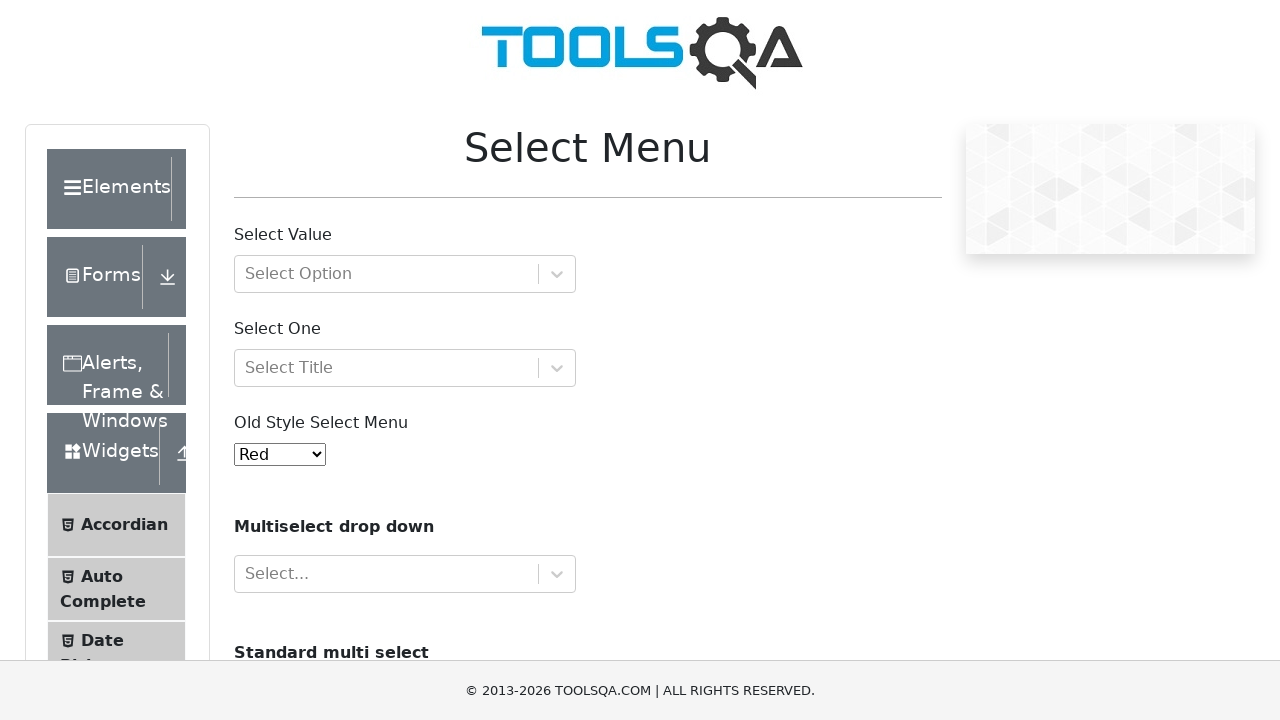

Waited 3000ms after deselecting 'Saab'
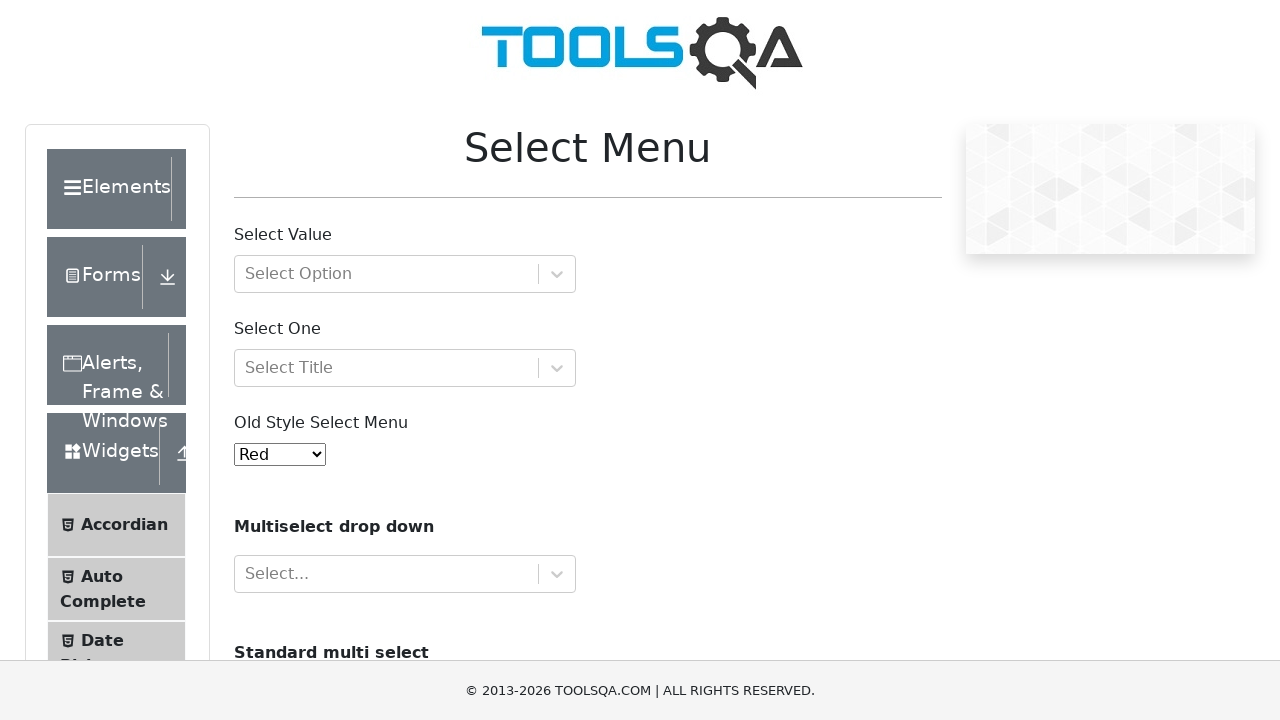

Deselected option at index 0 using JavaScript
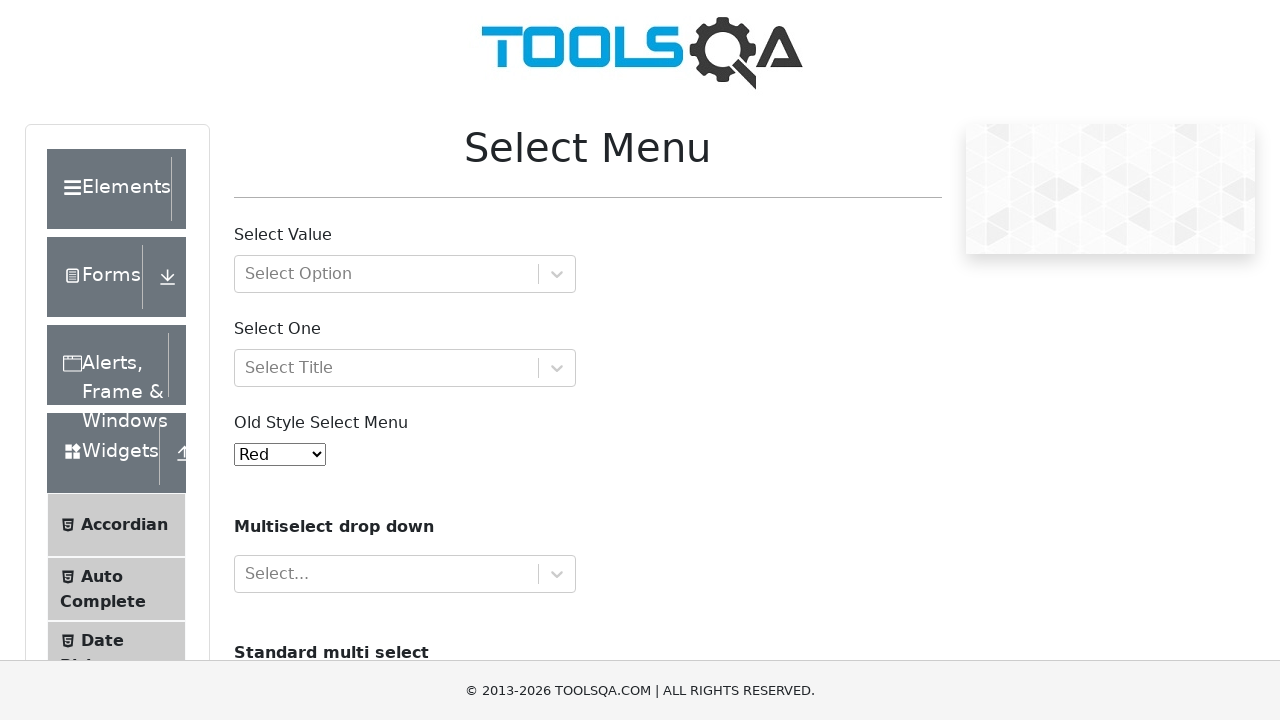

Retrieved all options from multi-select dropdown (total: 4)
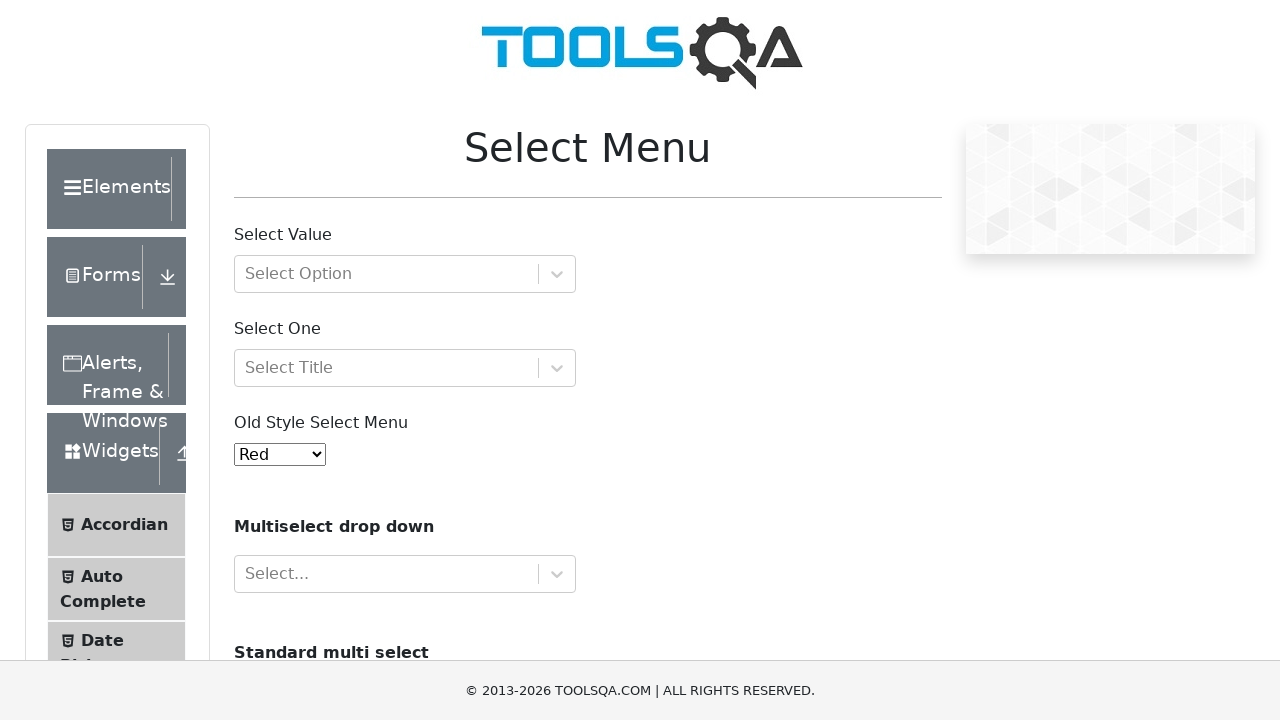

Waited 2000ms before navigating to another page
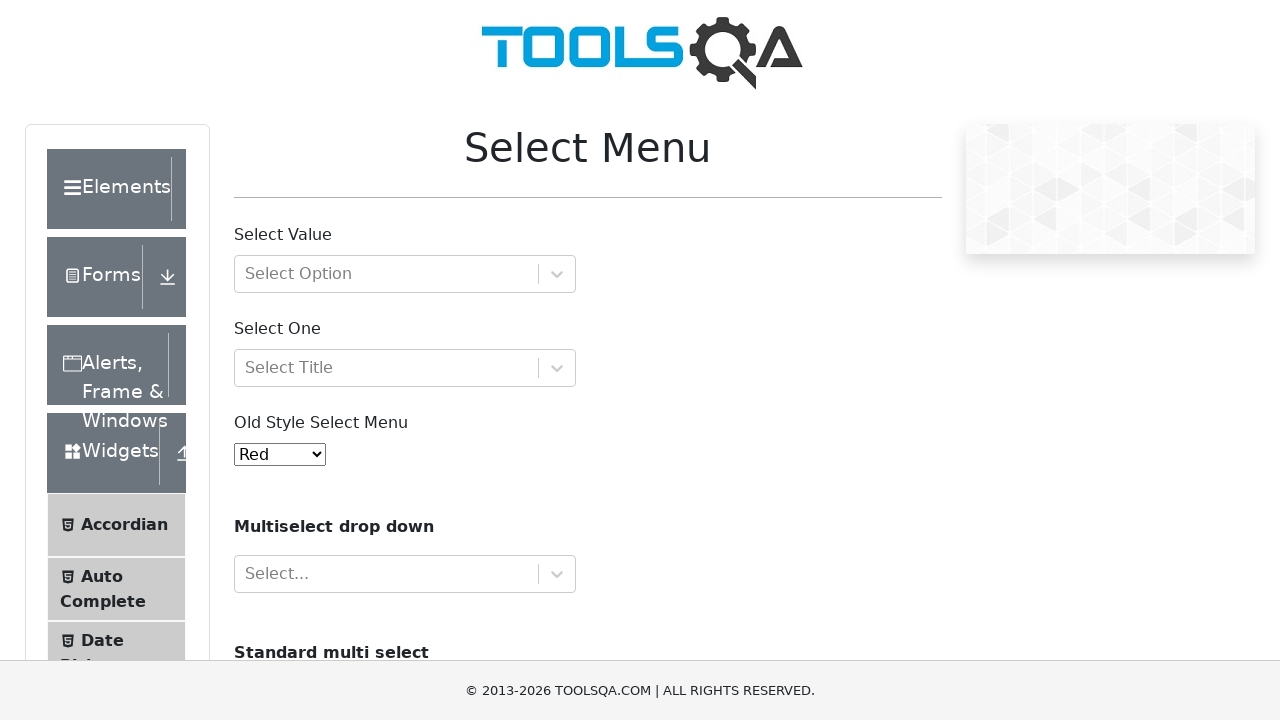

Navigated to https://vctcpune.com/selenium/practice.html
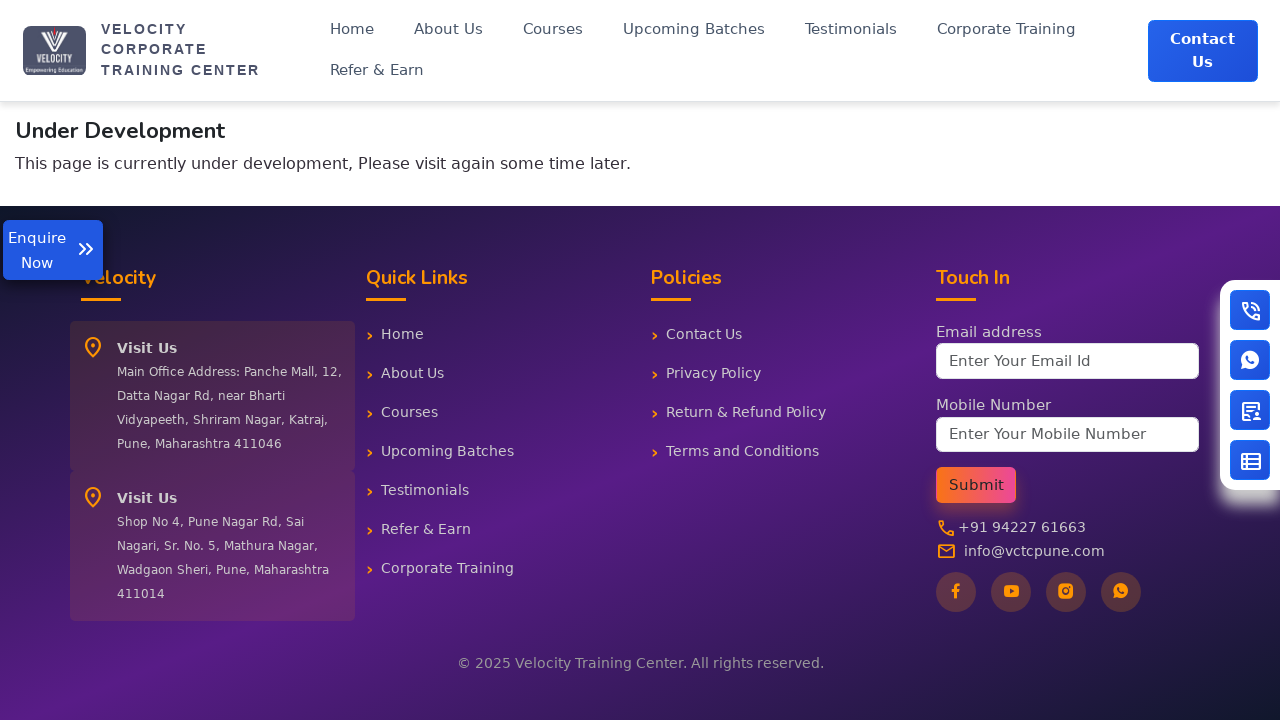

Waited 2000ms for page to load
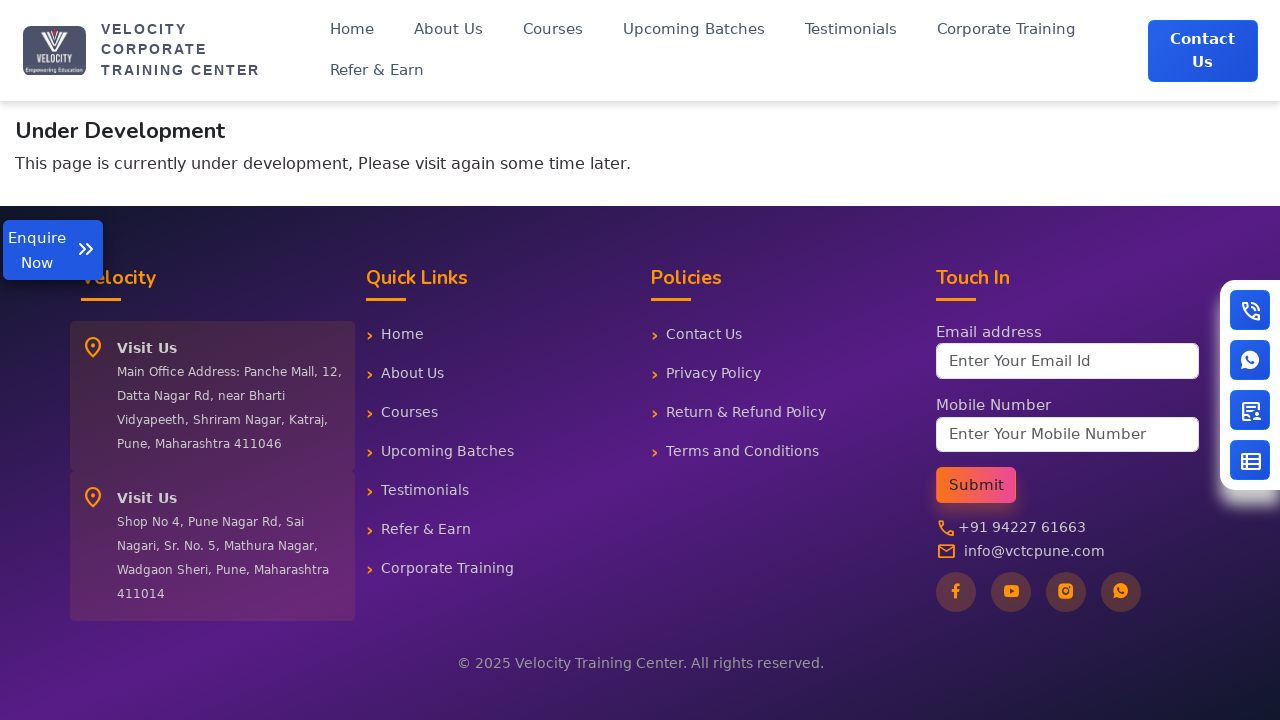

Navigated back to previous page
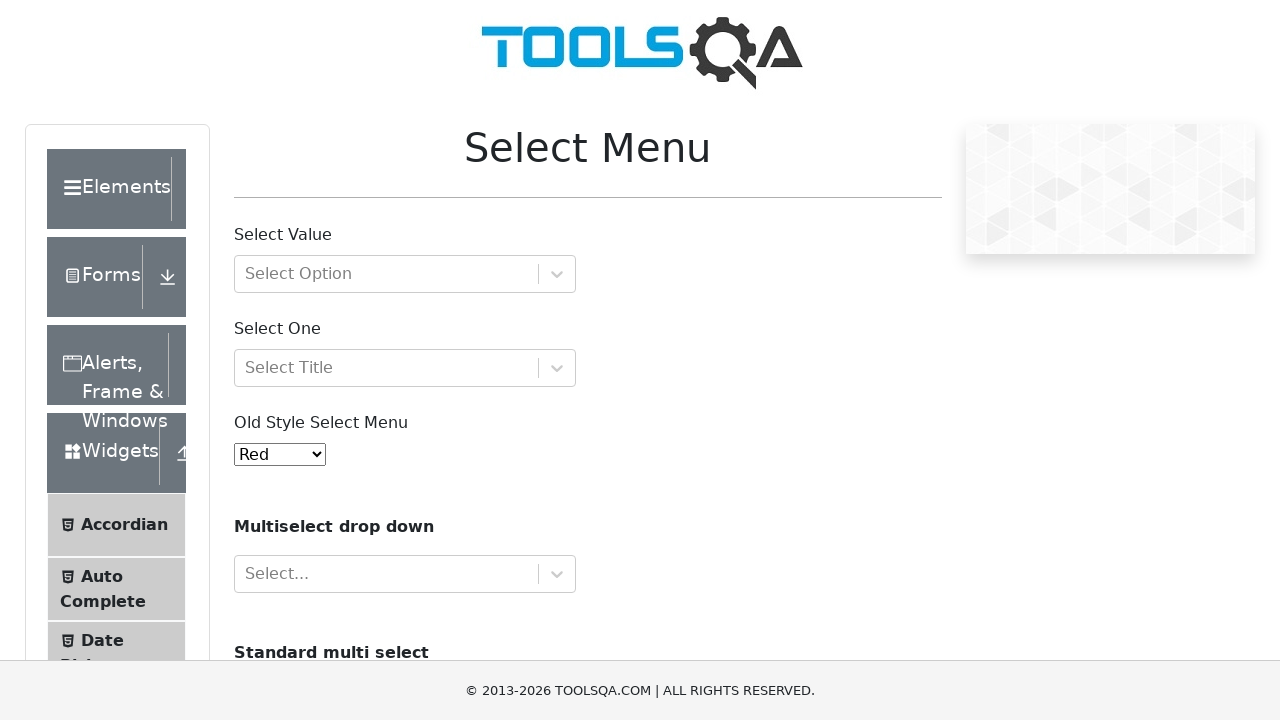

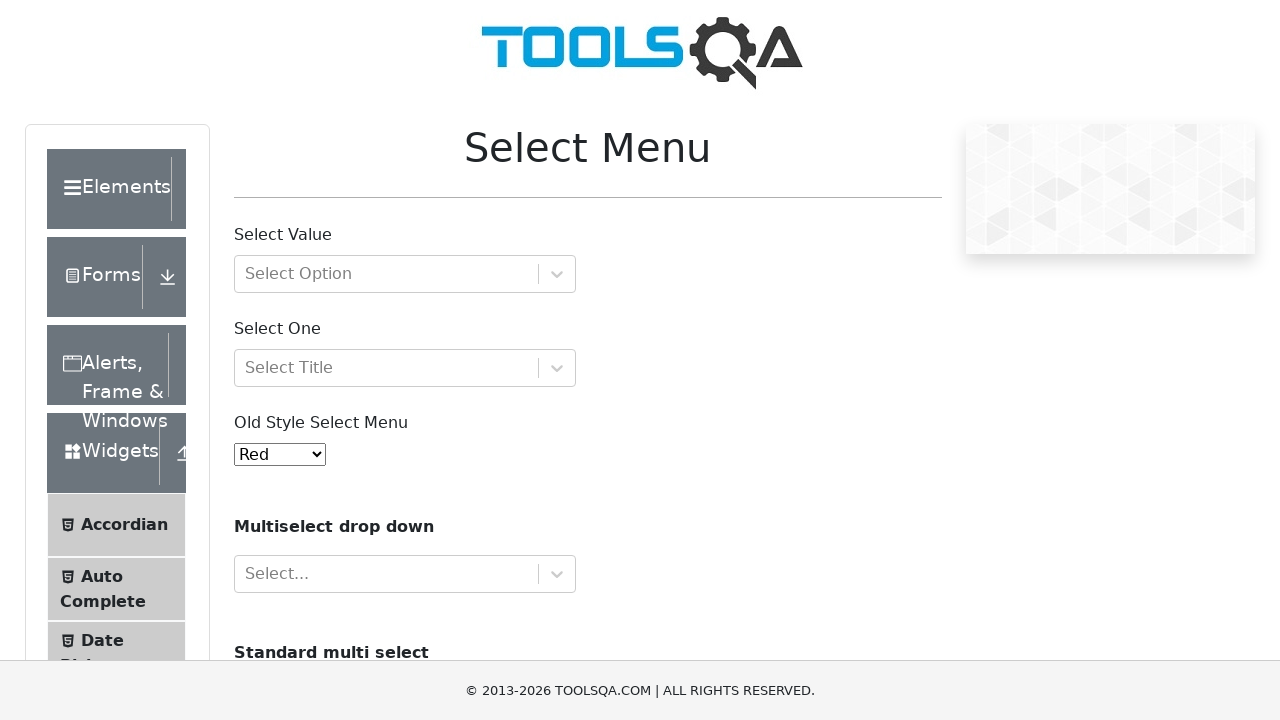